Tests data point interaction by moving mouse to several points on the plot to check for tooltips.

Starting URL: https://badj.github.io/NZGovDebtTrends2002-2025/

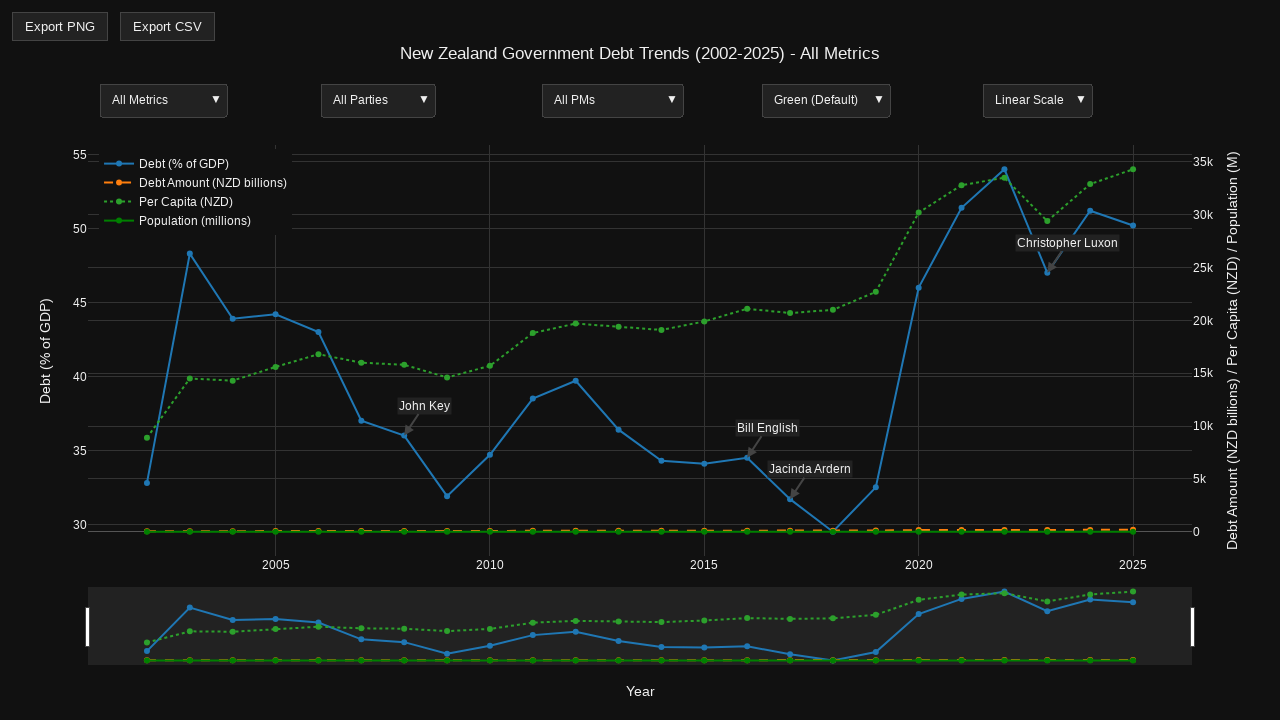

Plotly visualization loaded and visible
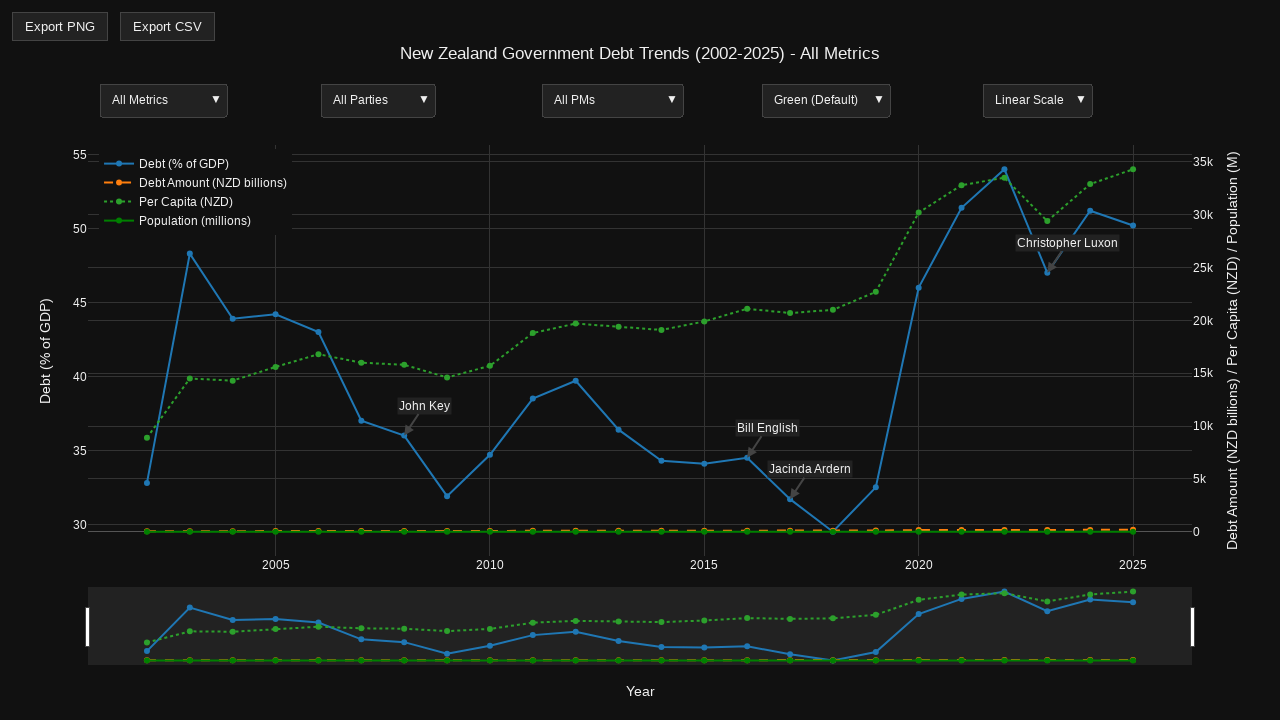

Retrieved bounding box of plot container
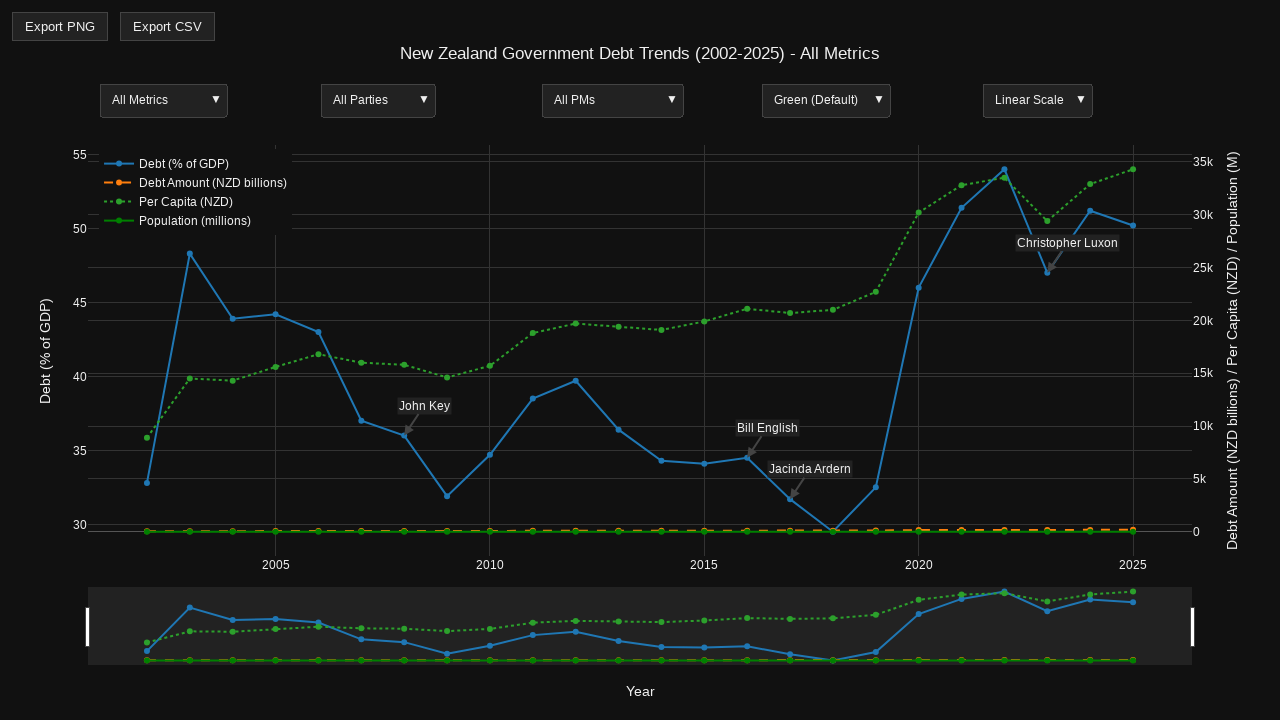

Moved mouse to data point at coordinates (0.25, 0.25) to check for tooltip at (324, 220)
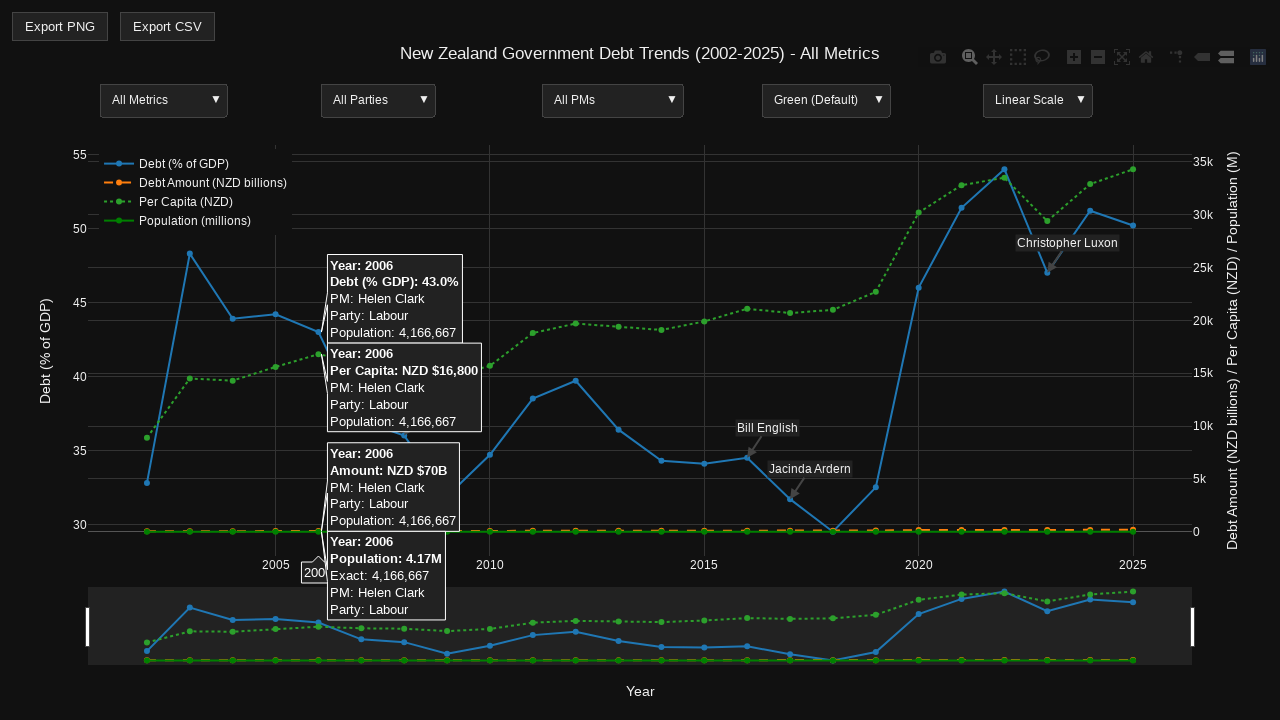

Moved mouse to data point at coordinates (0.5, 0.5) to check for tooltip at (640, 395)
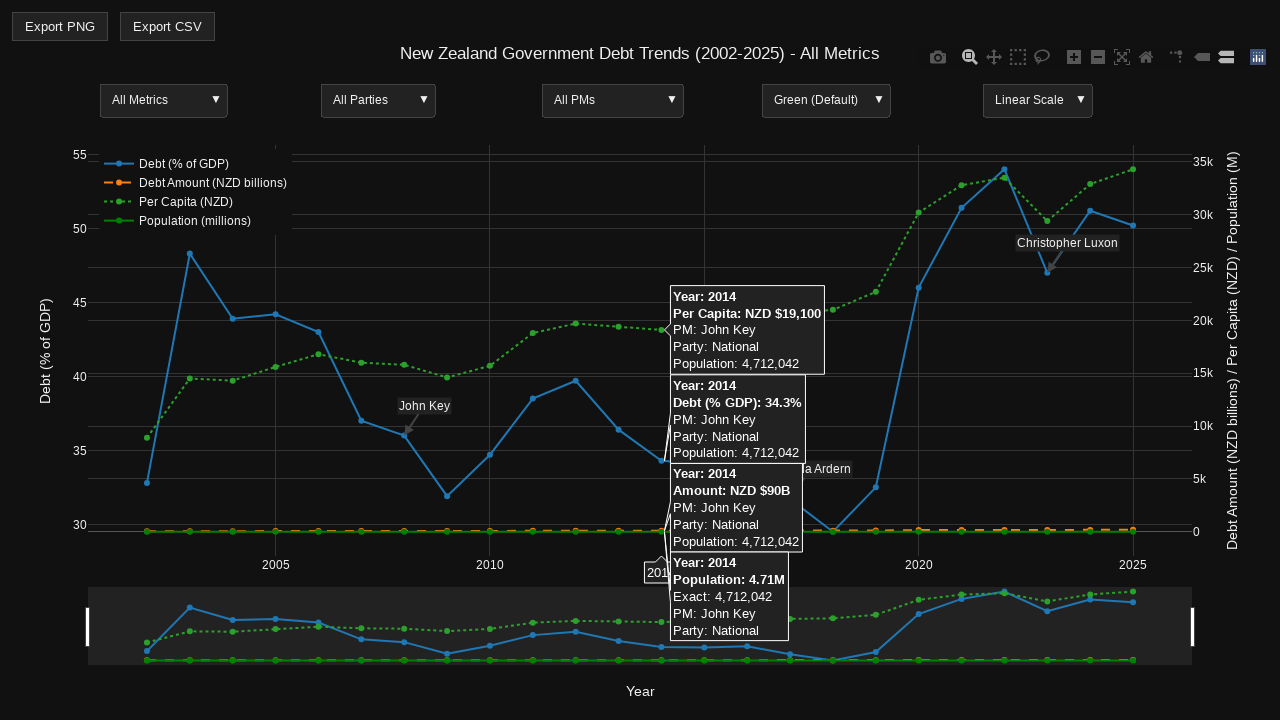

Moved mouse to data point at coordinates (0.75, 0.75) to check for tooltip at (956, 570)
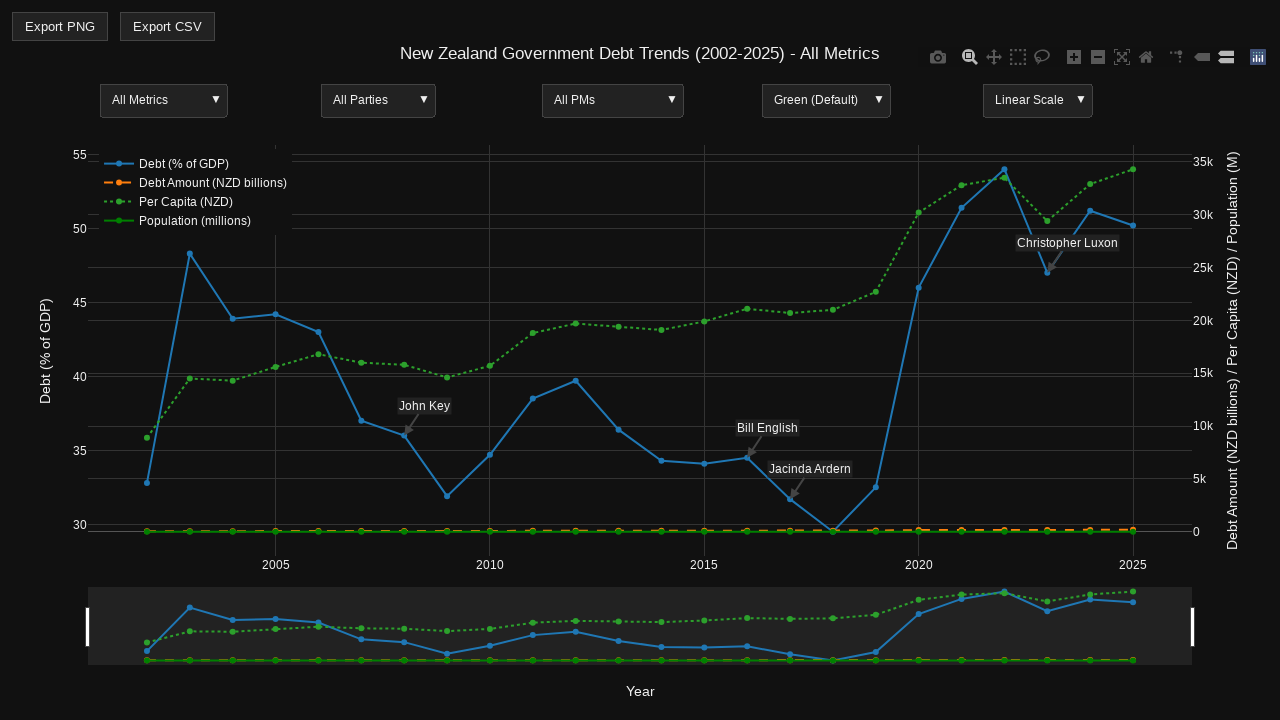

Plot remains responsive and visible after data point interactions
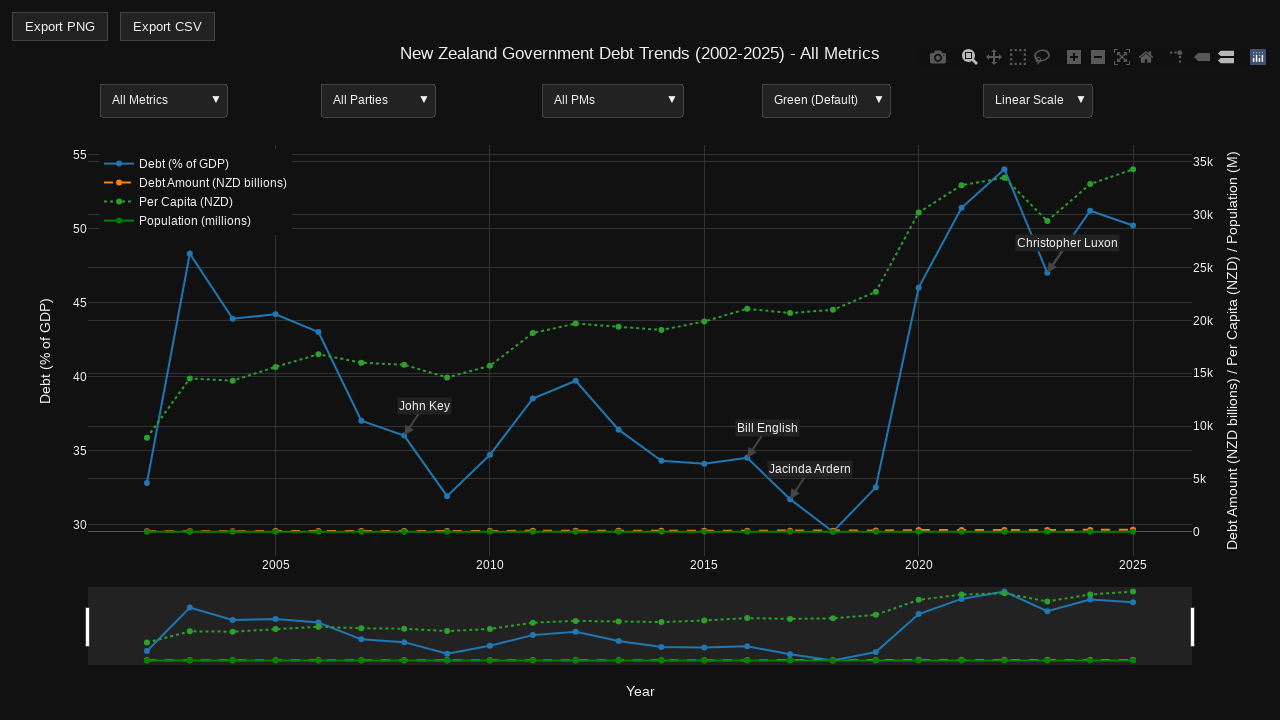

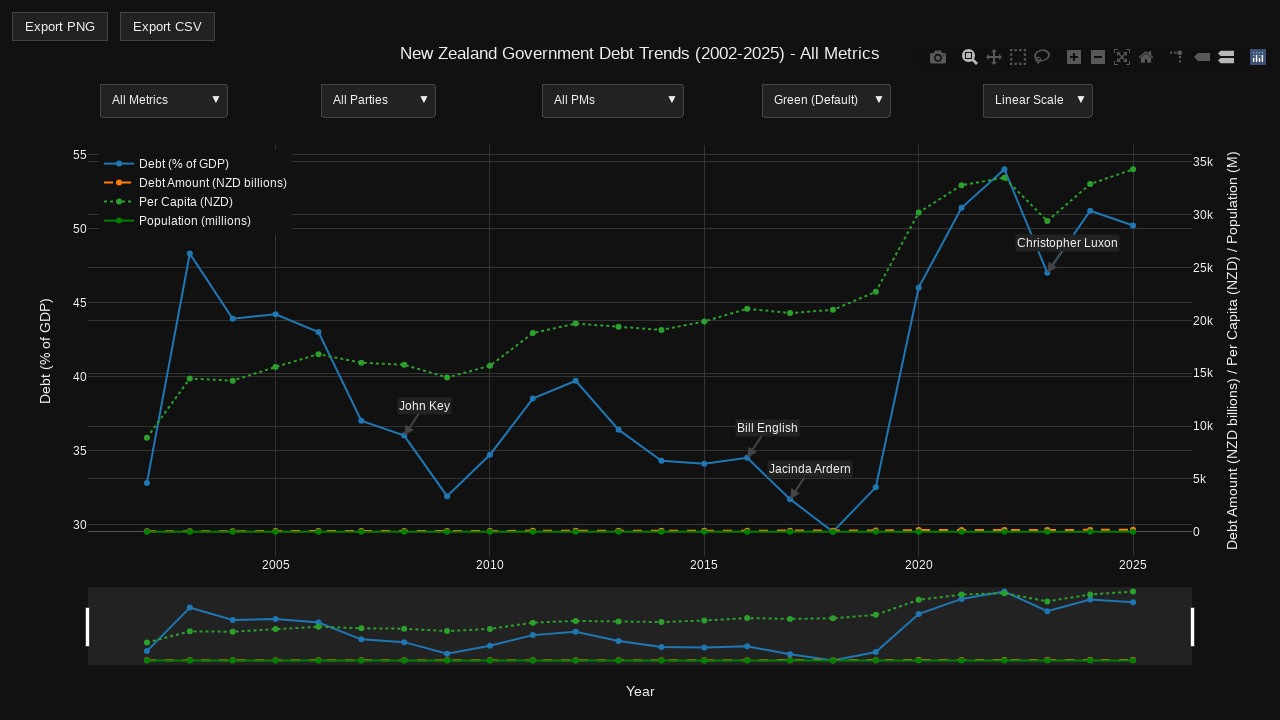